Tests the add/remove elements functionality by clicking the Add Element button, verifying the Delete button appears, and then clicking Delete to remove it

Starting URL: https://the-internet.herokuapp.com/add_remove_elements/

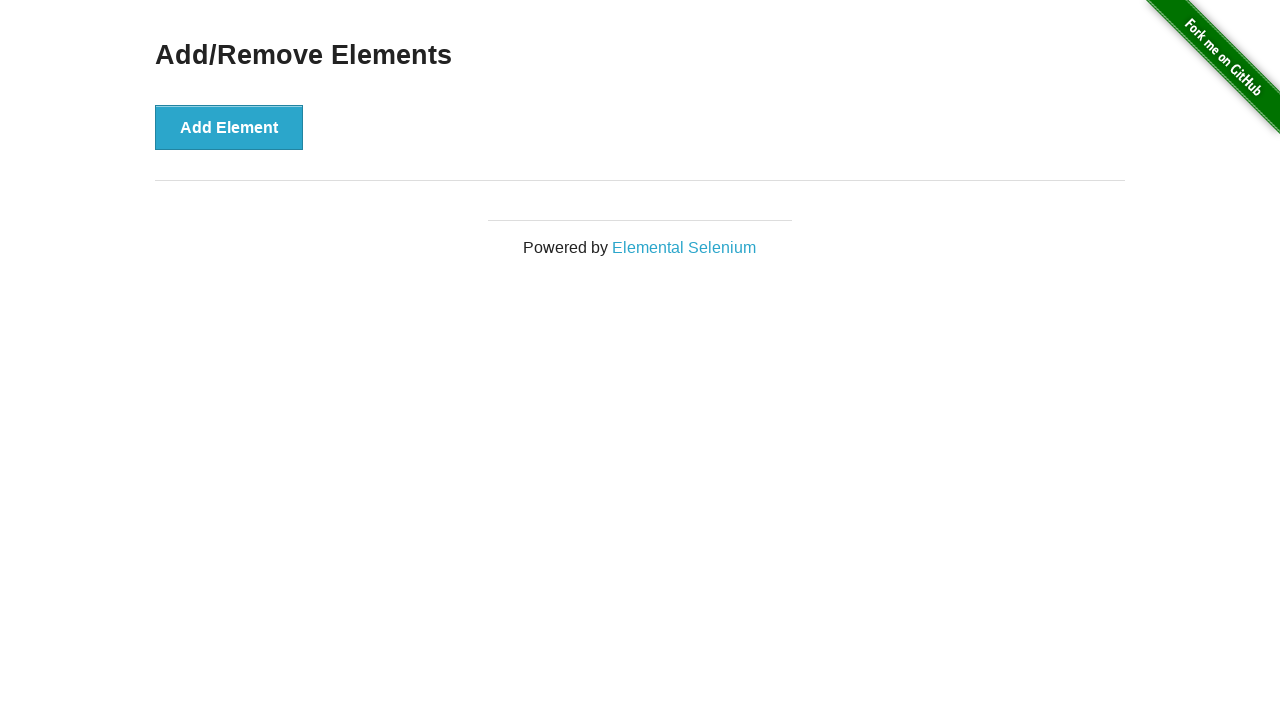

Clicked Add Element button at (229, 127) on button[onclick='addElement()']
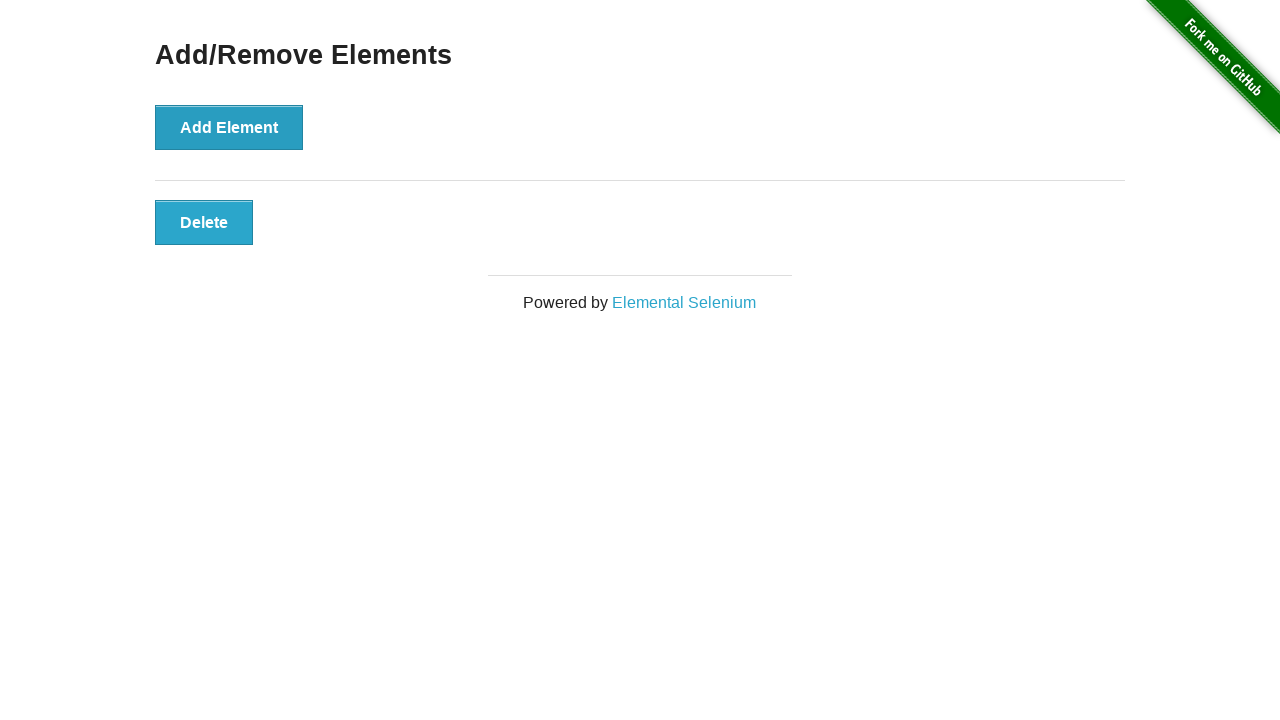

Delete button appeared after adding element
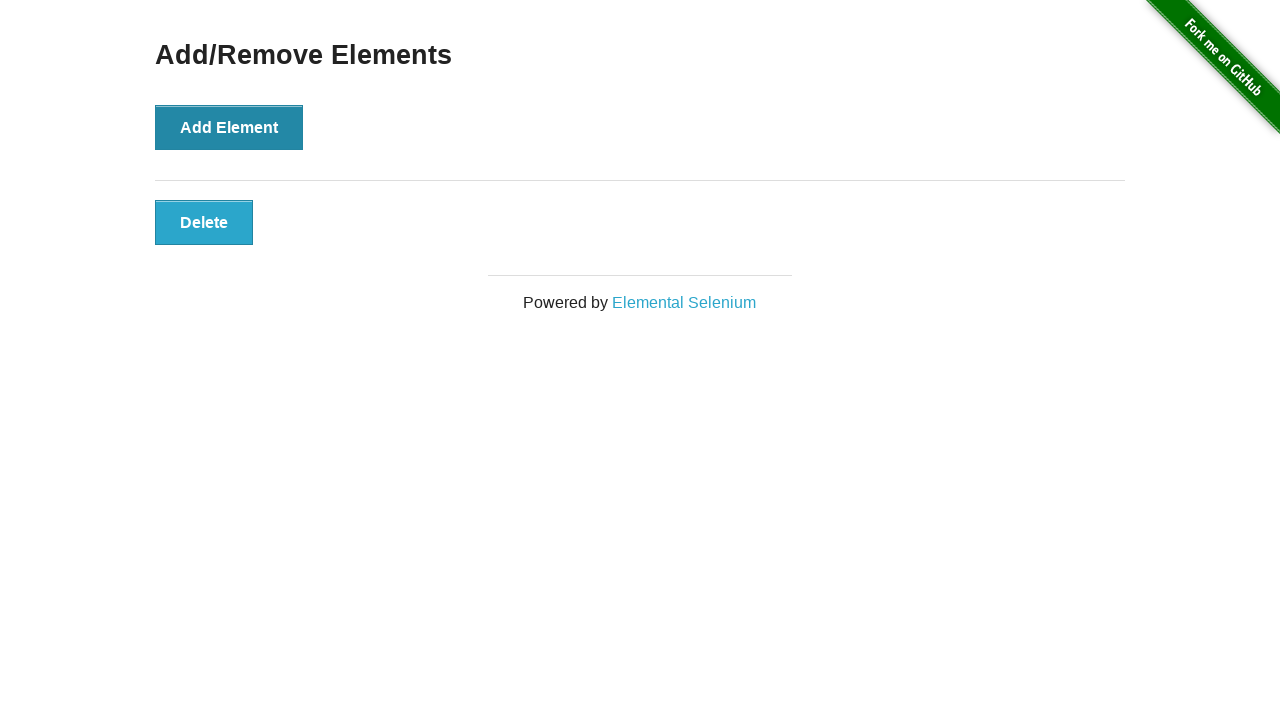

Located the Delete button
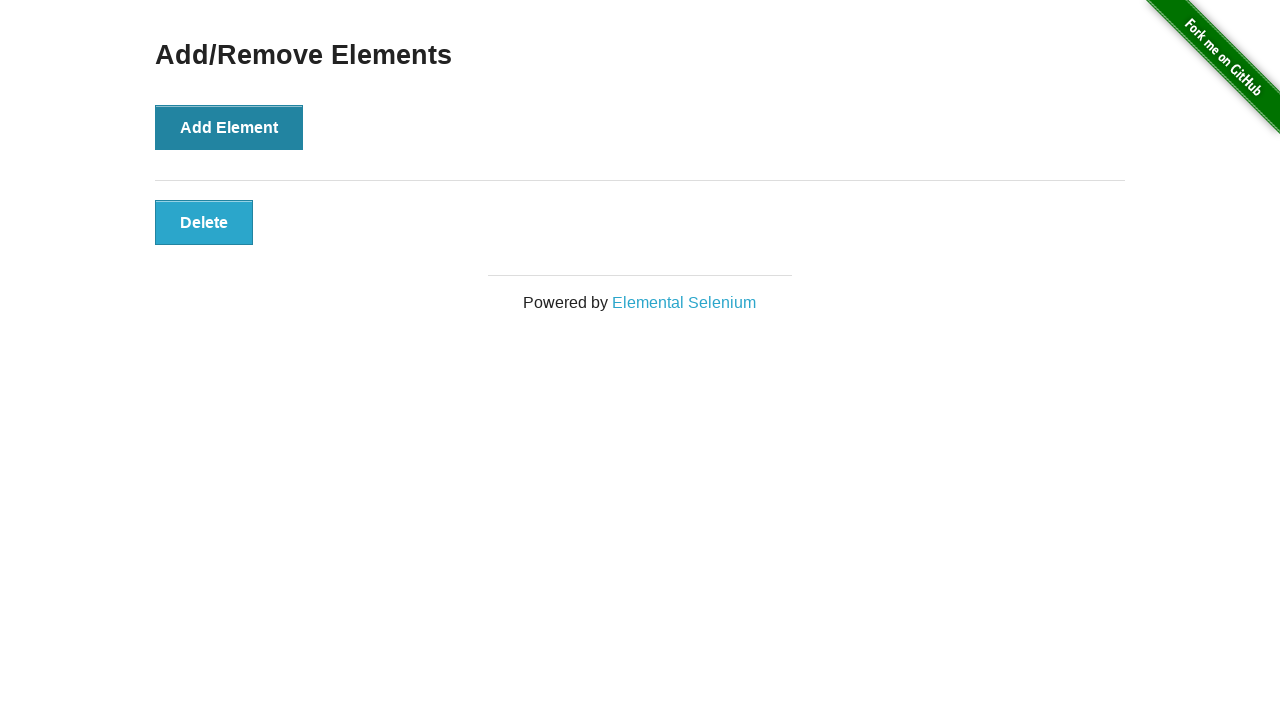

Verified Delete button is visible
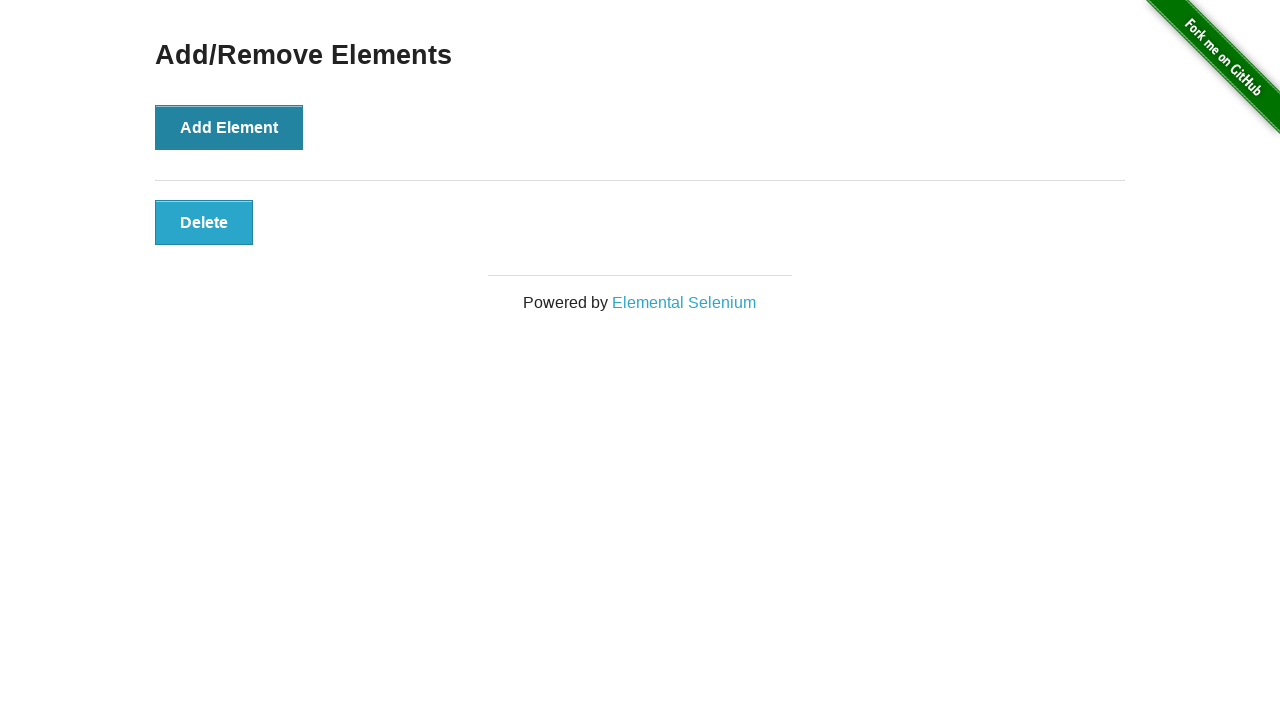

Clicked Delete button to remove element at (204, 222) on button[onclick='deleteElement()']
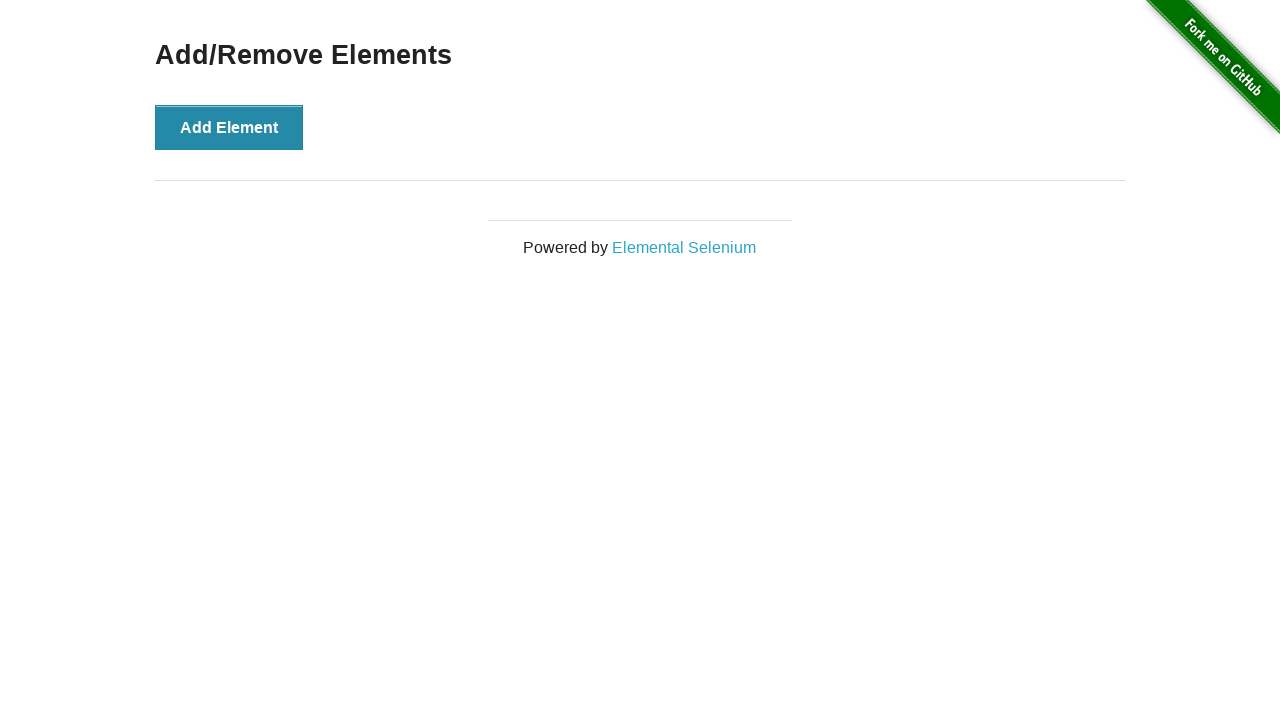

Verified Delete button is no longer visible after removal
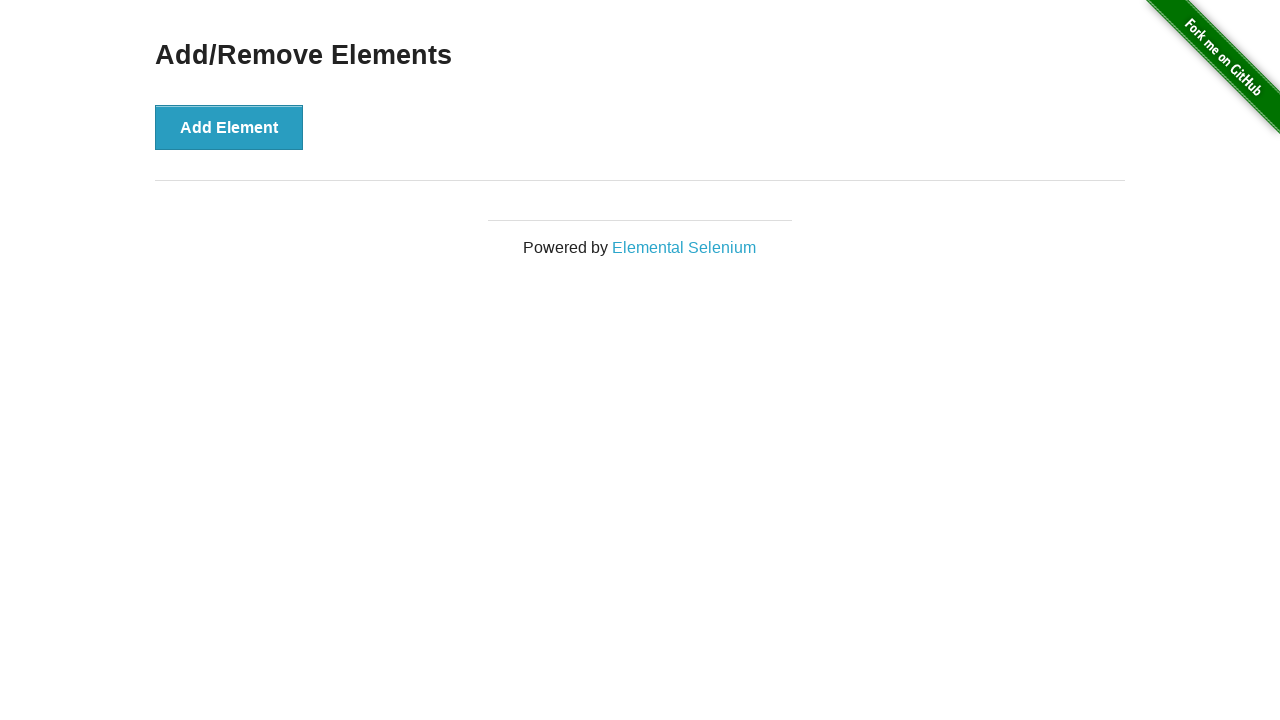

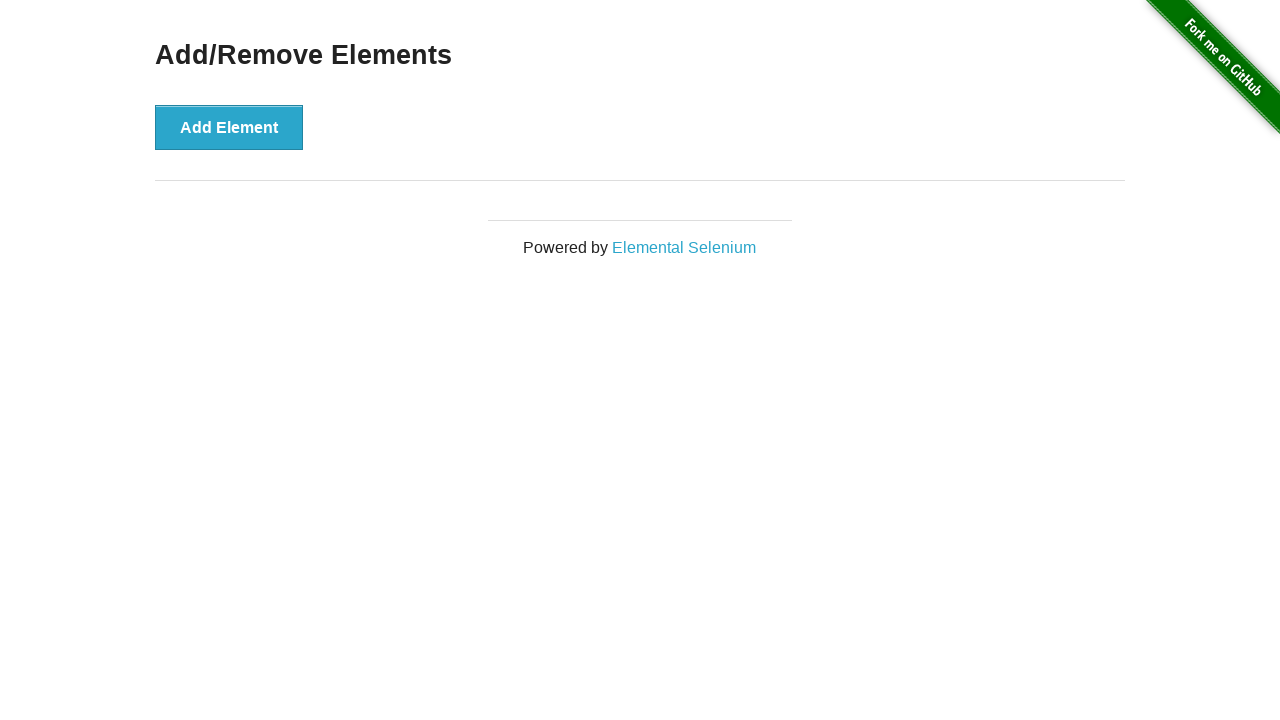